Tests page load functionality by navigating to the Karmayogi government portal and waiting for the page to fully load using JavaScript's document.readyState check.

Starting URL: https://igotkarmayogi.gov.in/#/

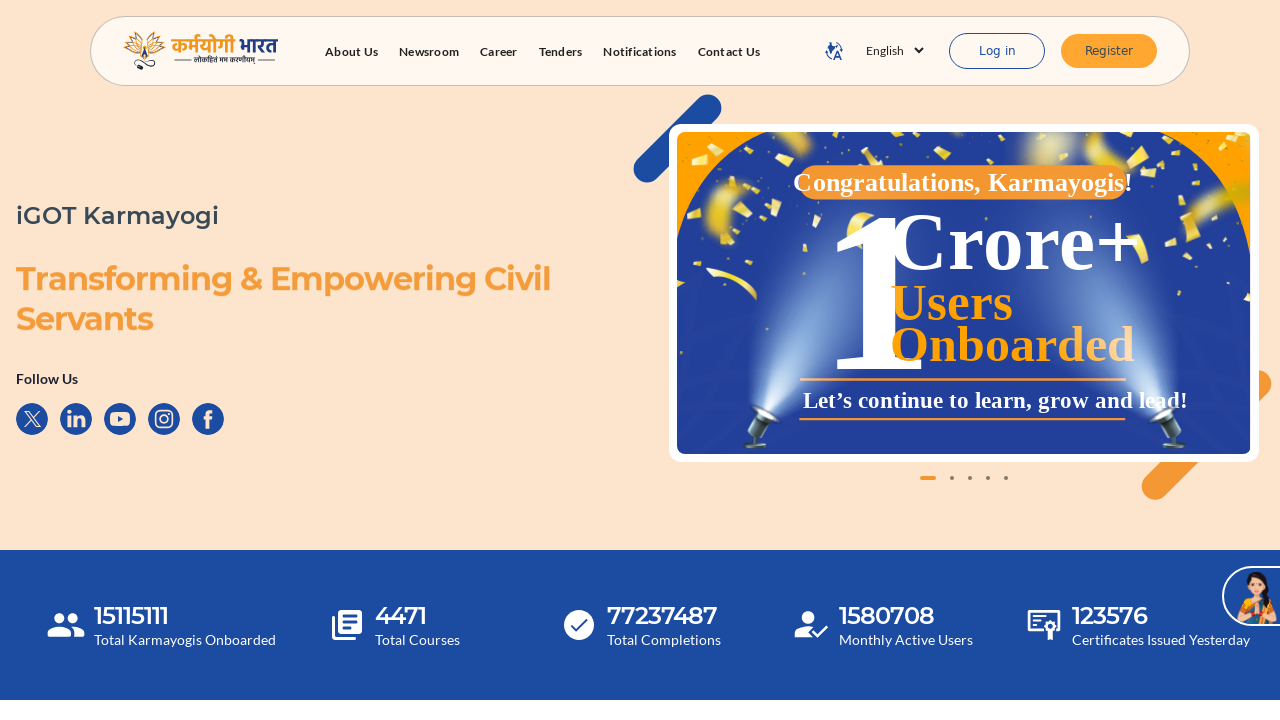

Waited for DOM content loaded state
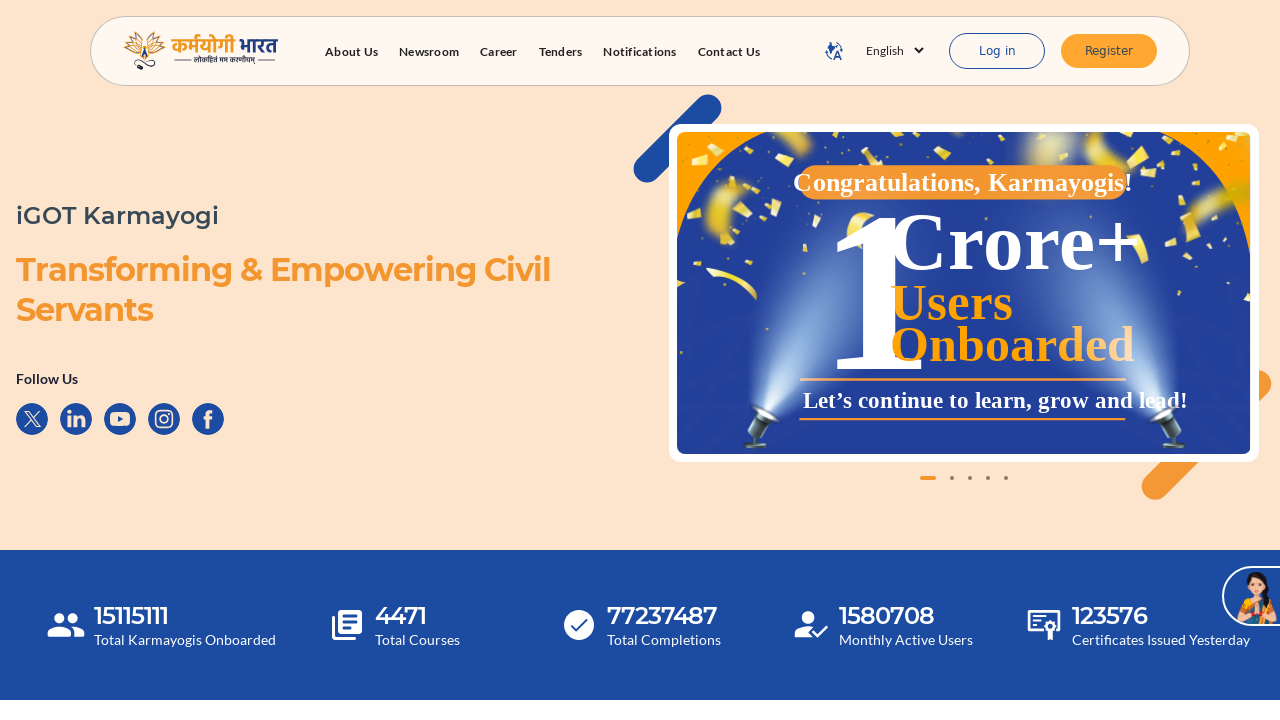

Waited for network idle state - page fully loaded
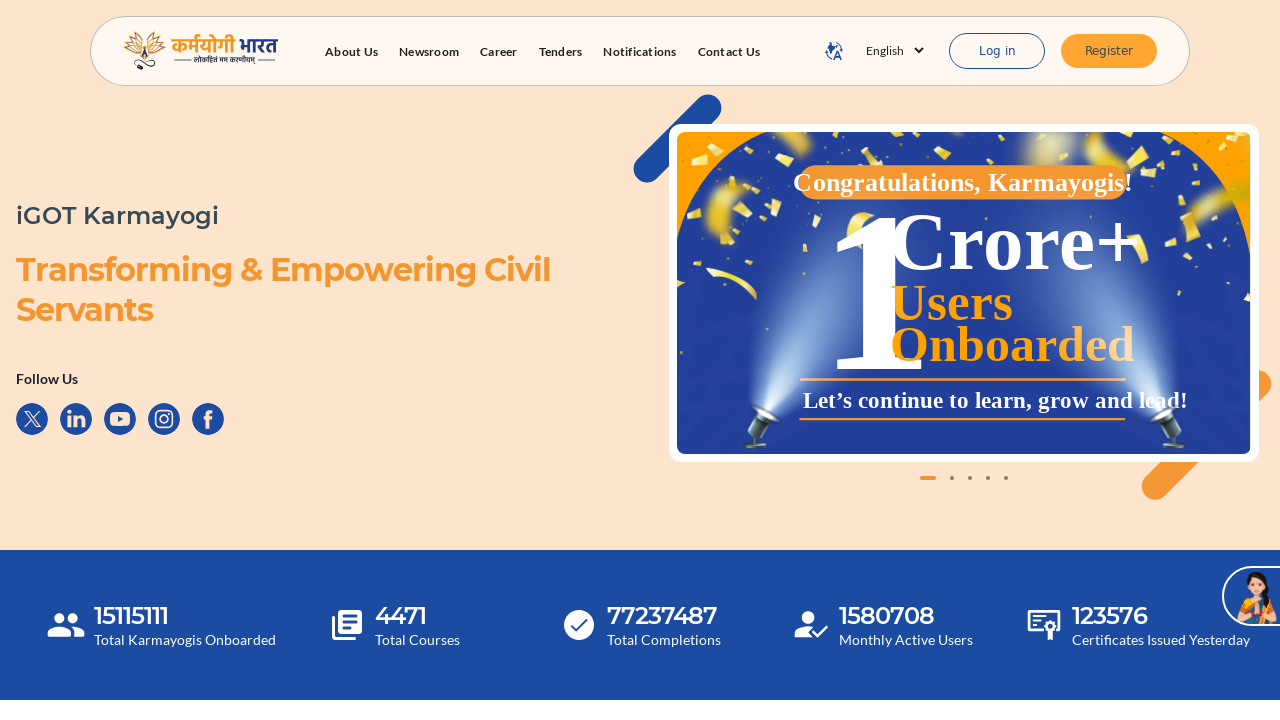

Verified page content by confirming body element exists
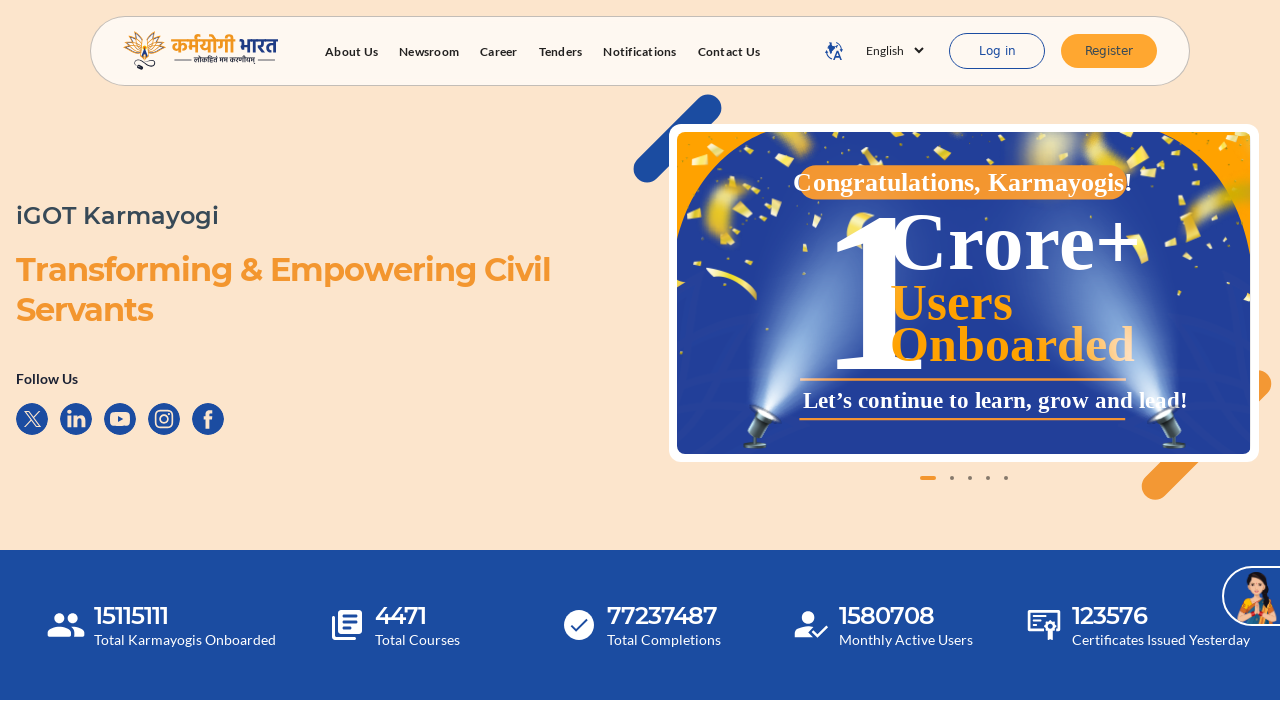

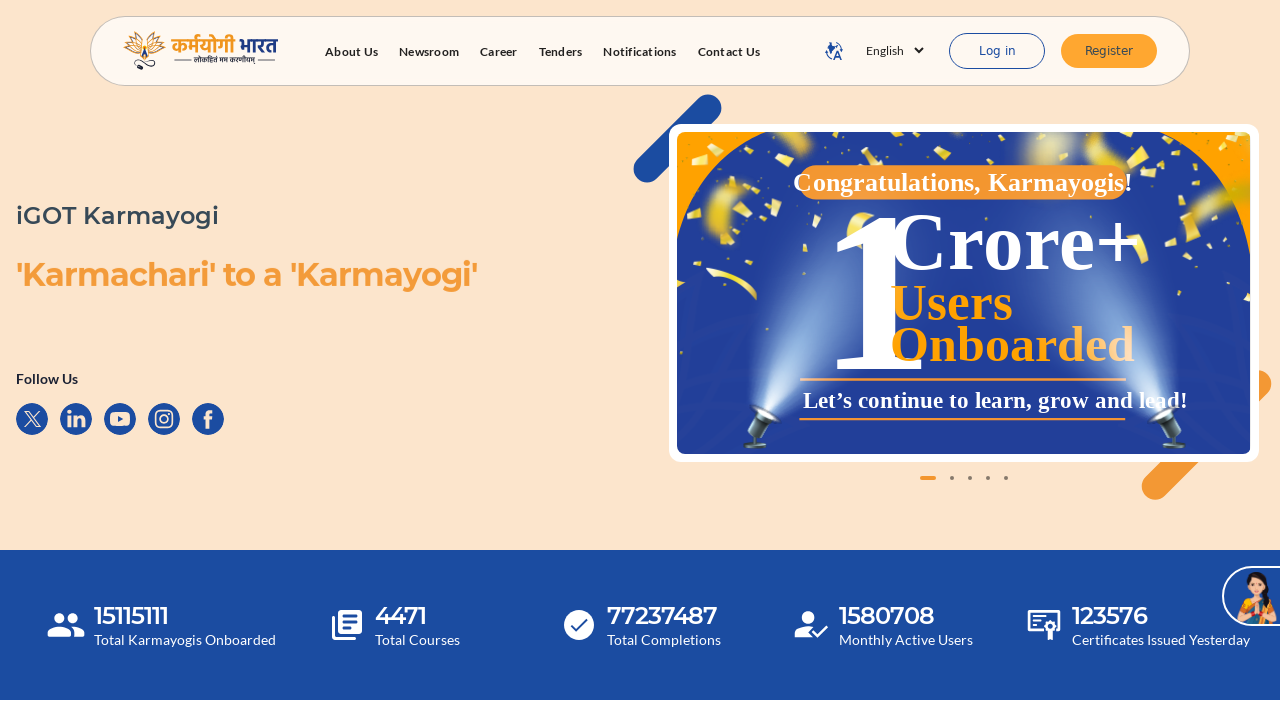